Tests an explicit wait scenario where the script waits for a price to change to $100, then clicks a book button, calculates a mathematical answer based on a displayed value, and submits the form

Starting URL: http://suninjuly.github.io/explicit_wait2.html

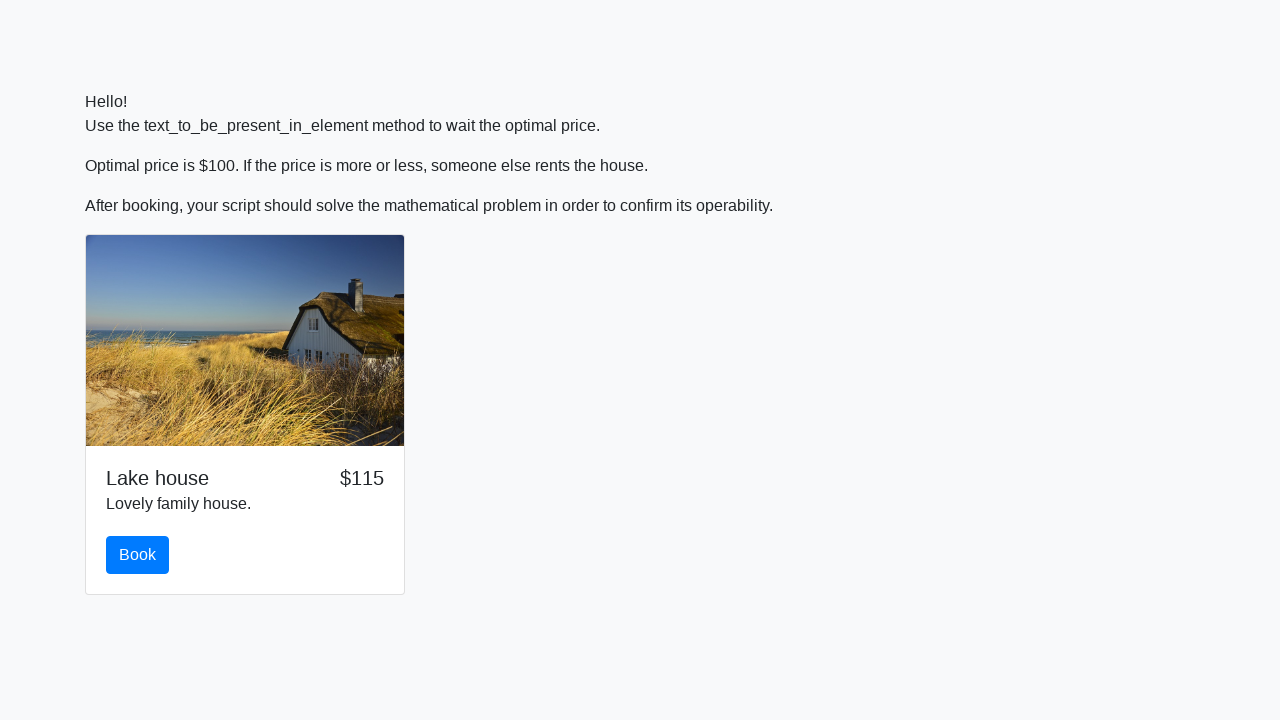

Waited for price to change to $100
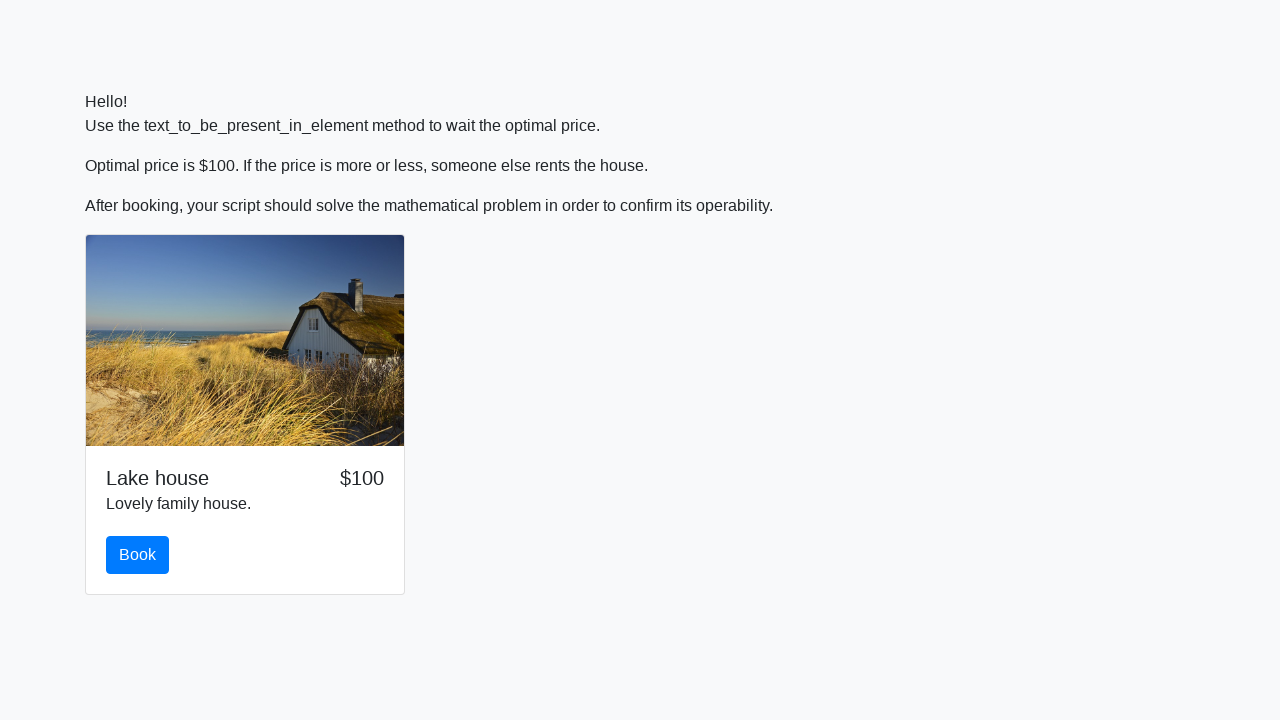

Clicked the book button at (138, 555) on #book
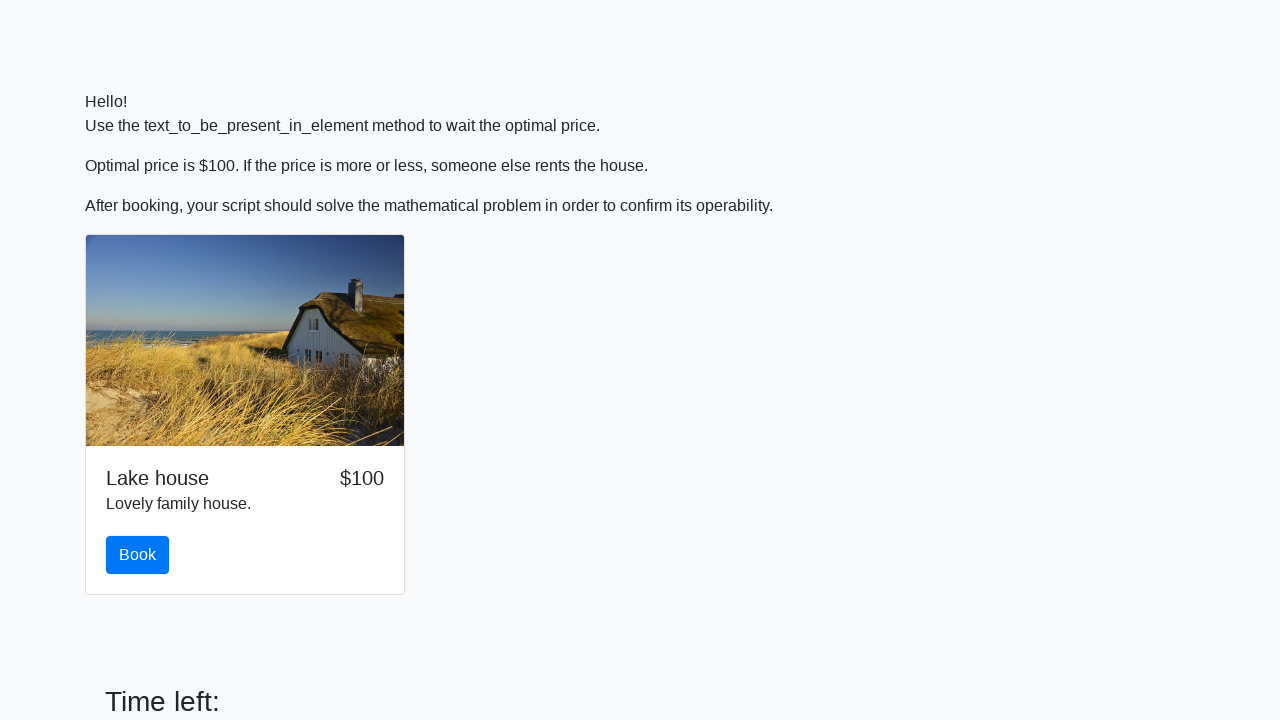

Retrieved x value from input_value element
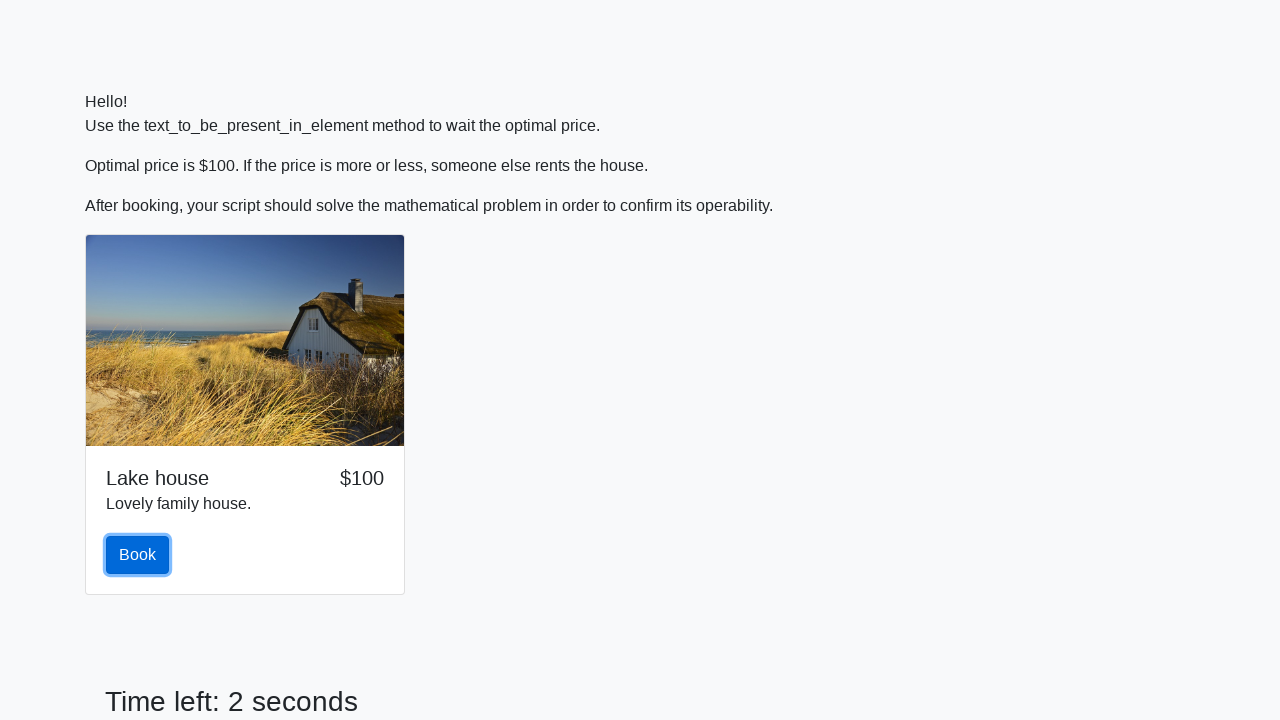

Calculated mathematical answer y = 2.464954545717091 based on formula log(abs(12*sin(215)))
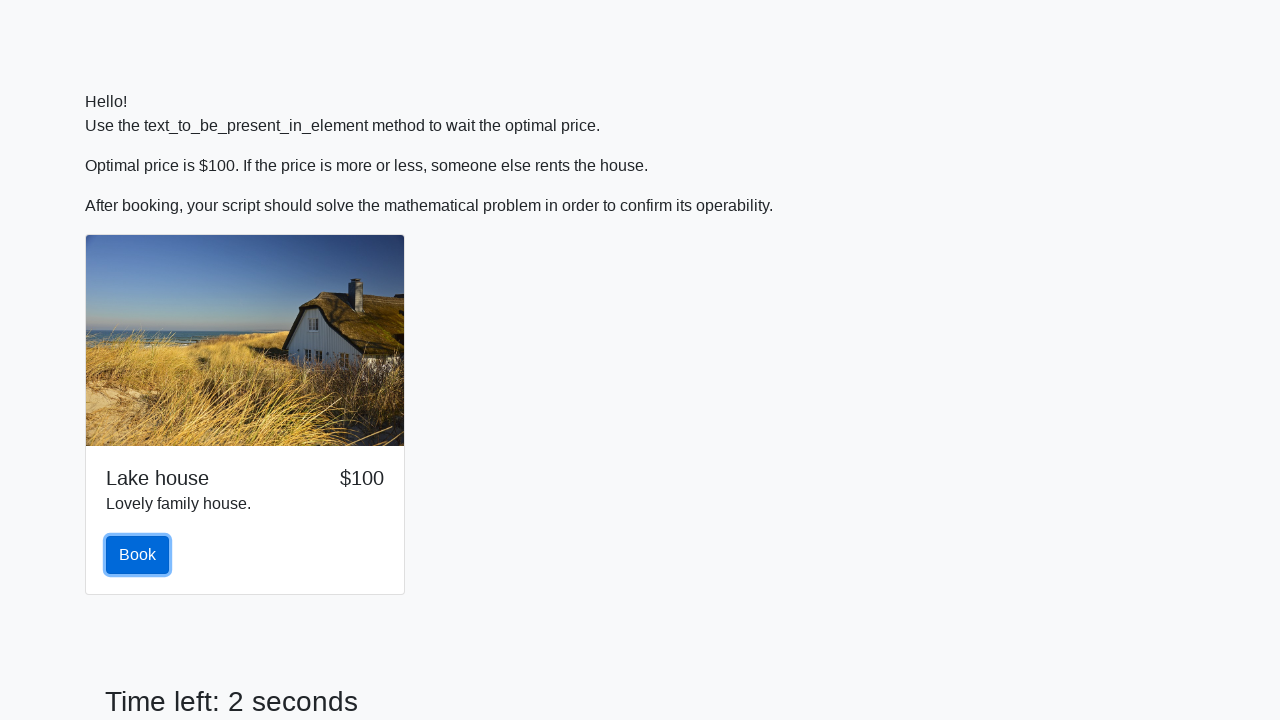

Scrolled down by 100 pixels
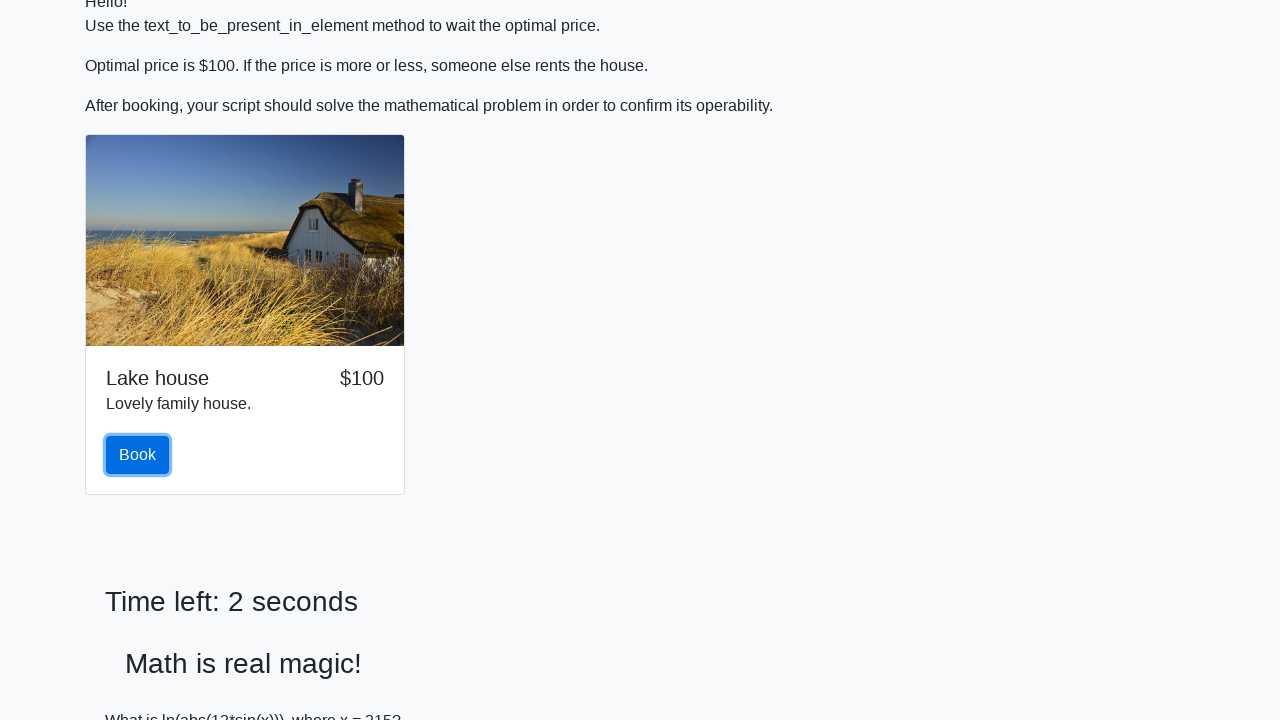

Filled answer field with calculated value 2.464954545717091 on #answer
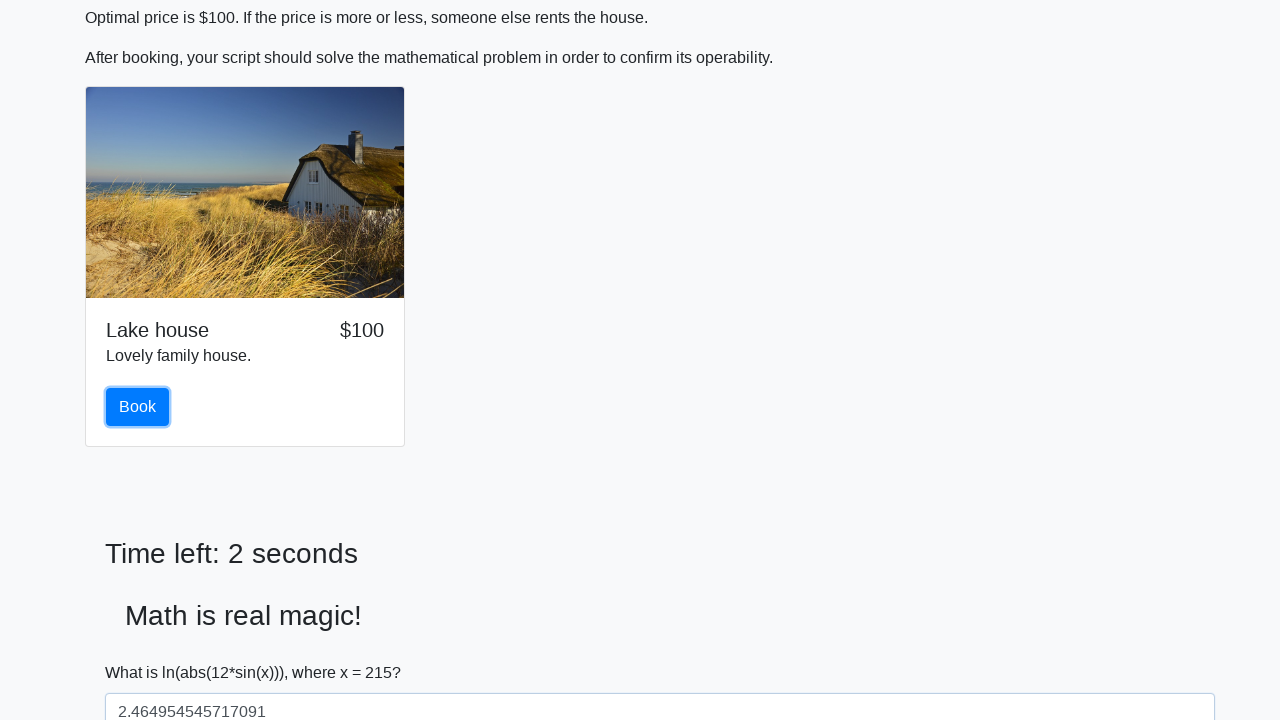

Clicked solve button to submit the form at (143, 651) on #solve
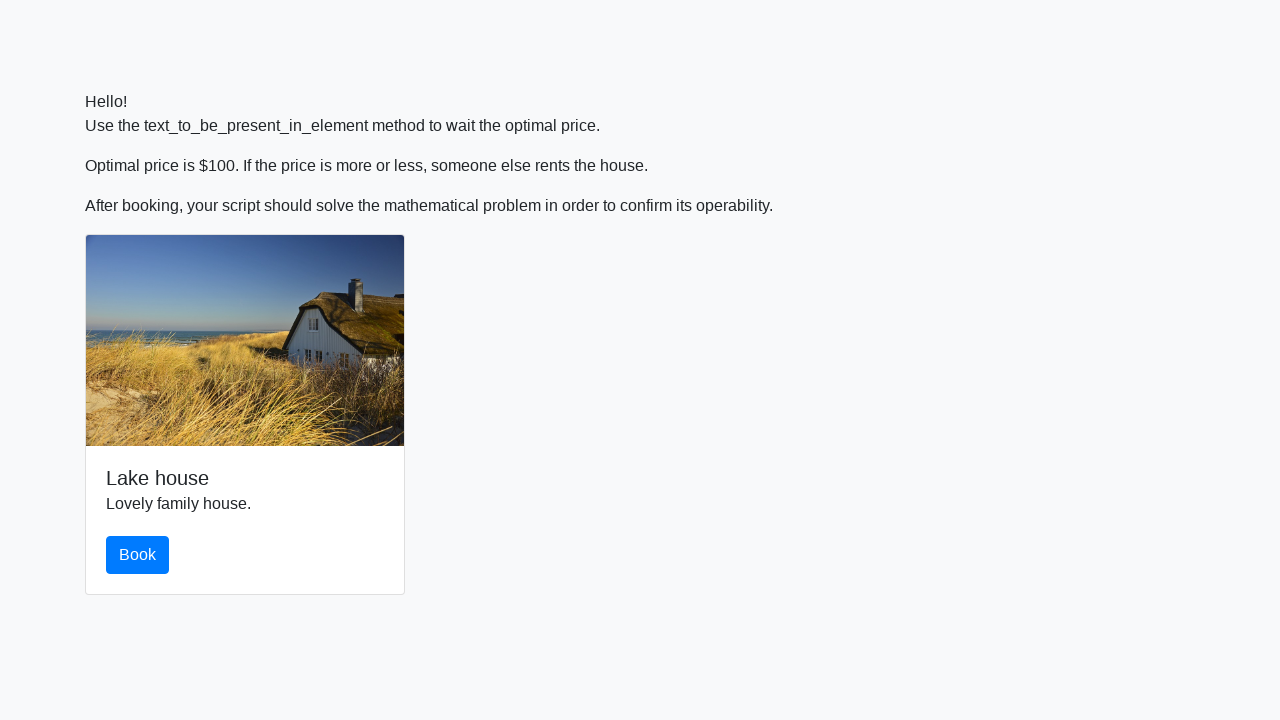

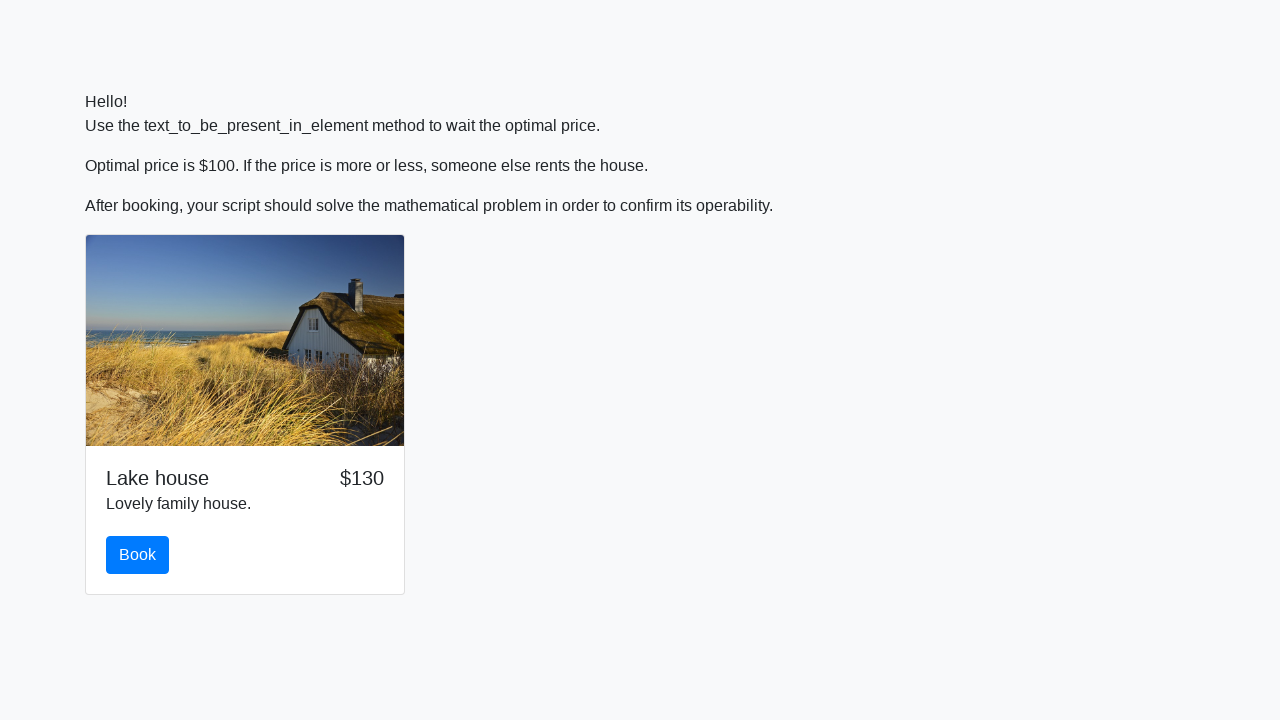